Tests that todo data persists after page reload

Starting URL: https://demo.playwright.dev/todomvc

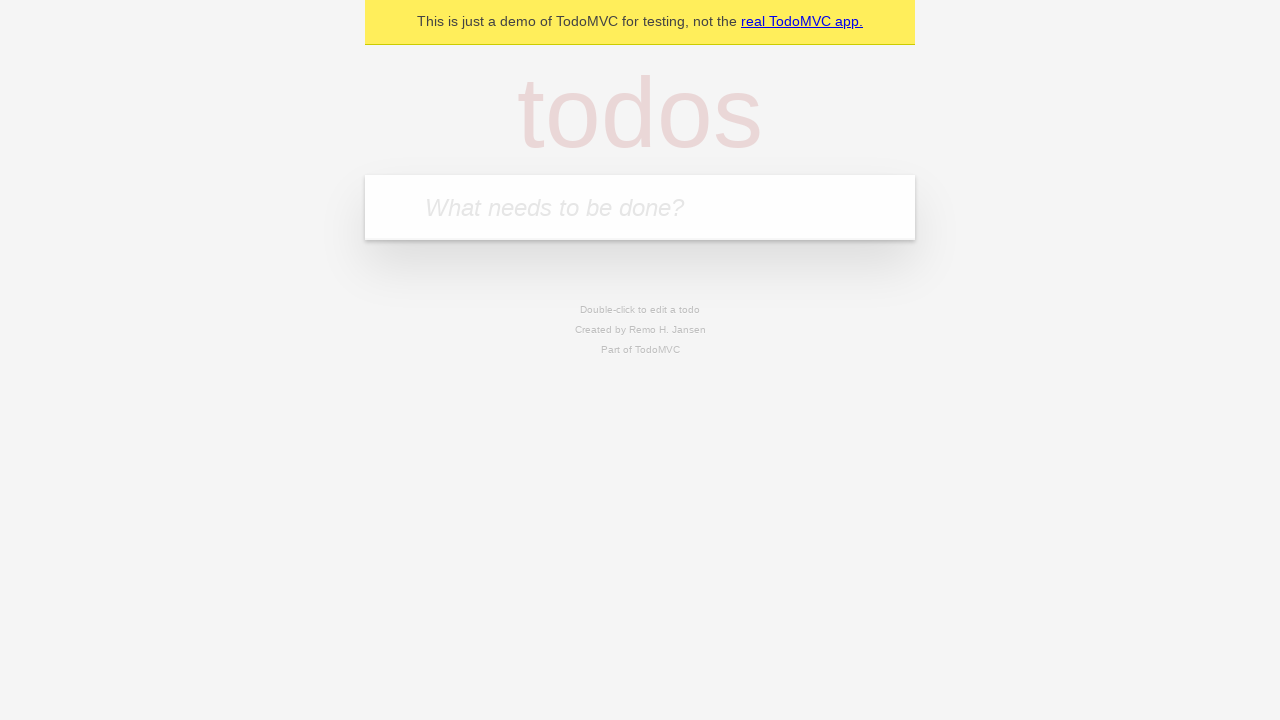

Filled todo input with 'buy some cheese' on .new-todo
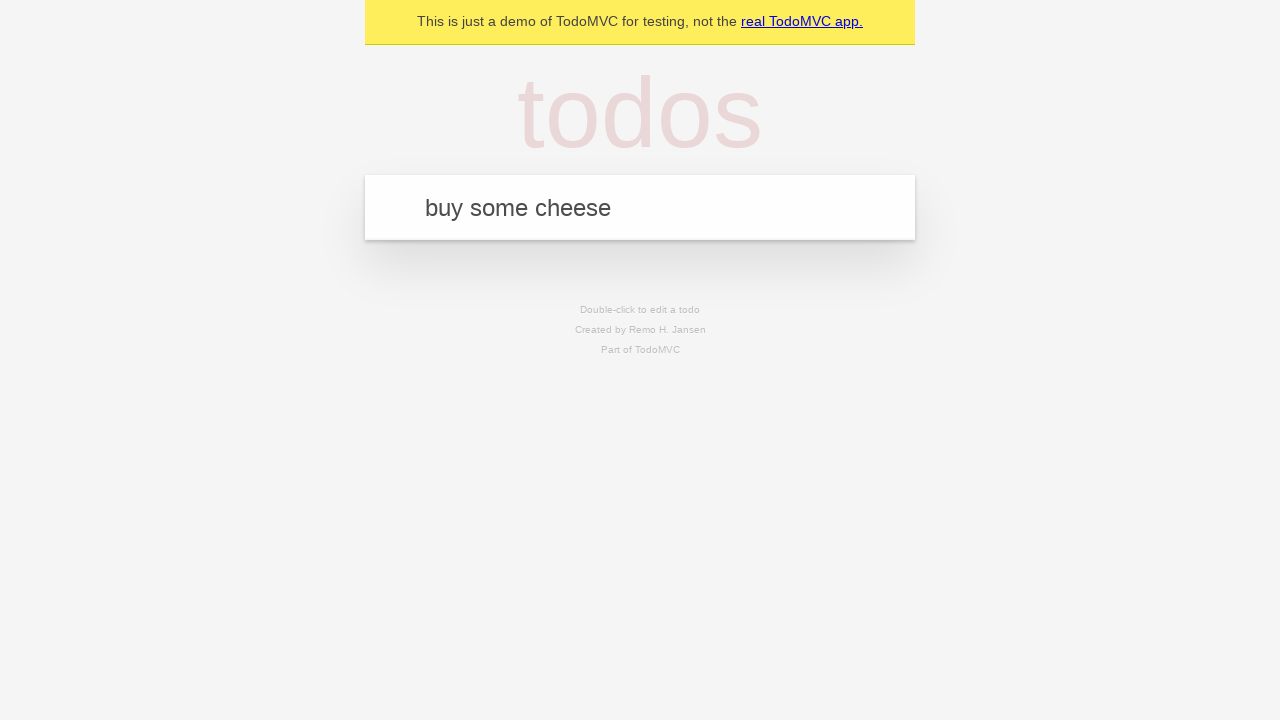

Pressed Enter to create first todo on .new-todo
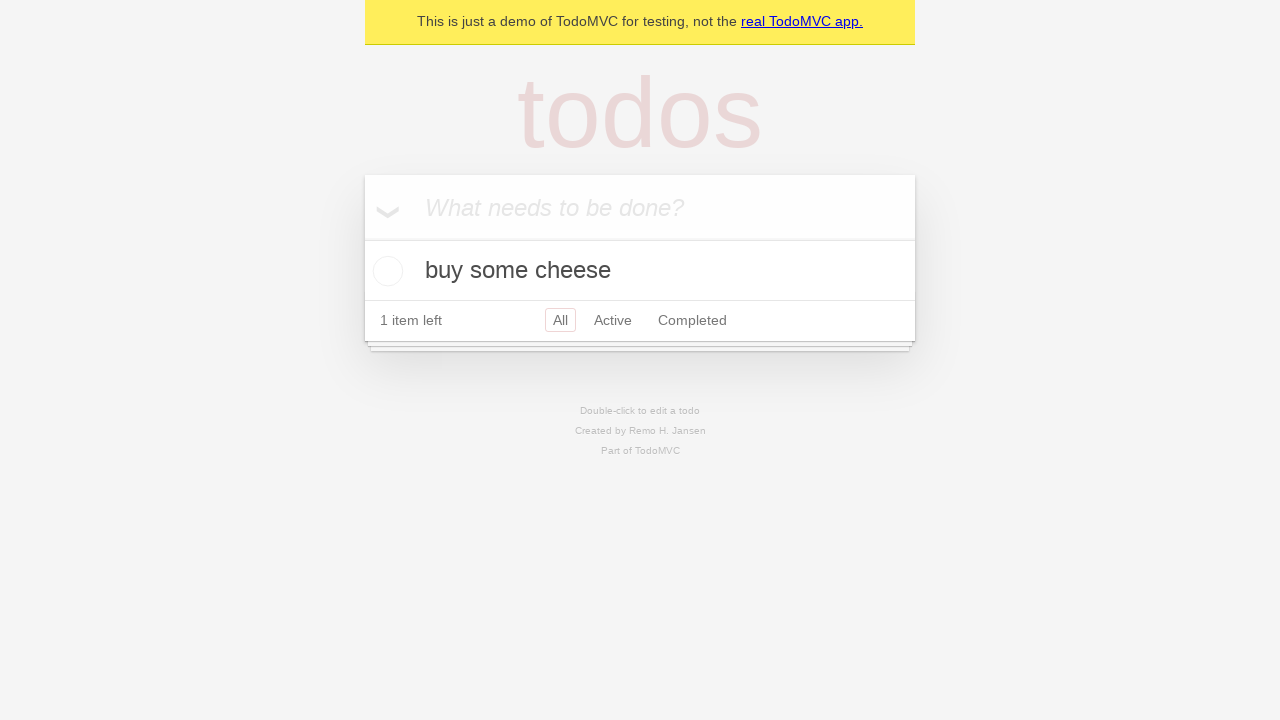

Filled todo input with 'feed the cat' on .new-todo
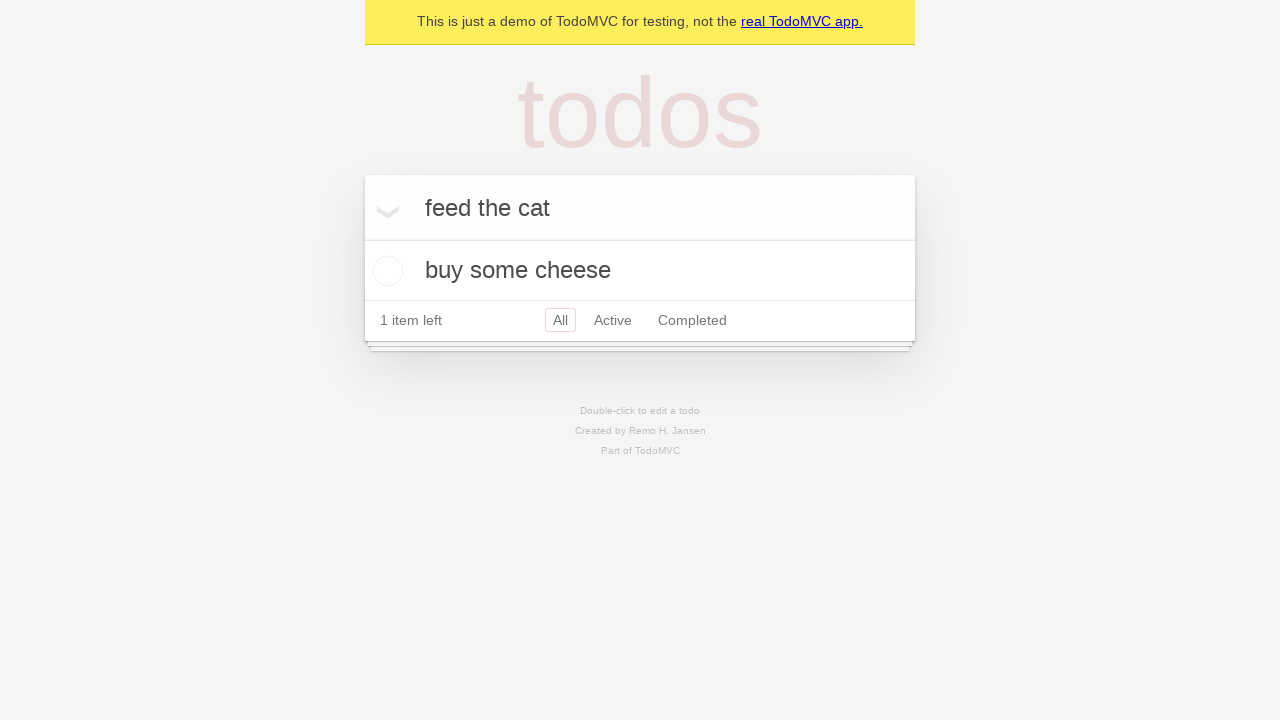

Pressed Enter to create second todo on .new-todo
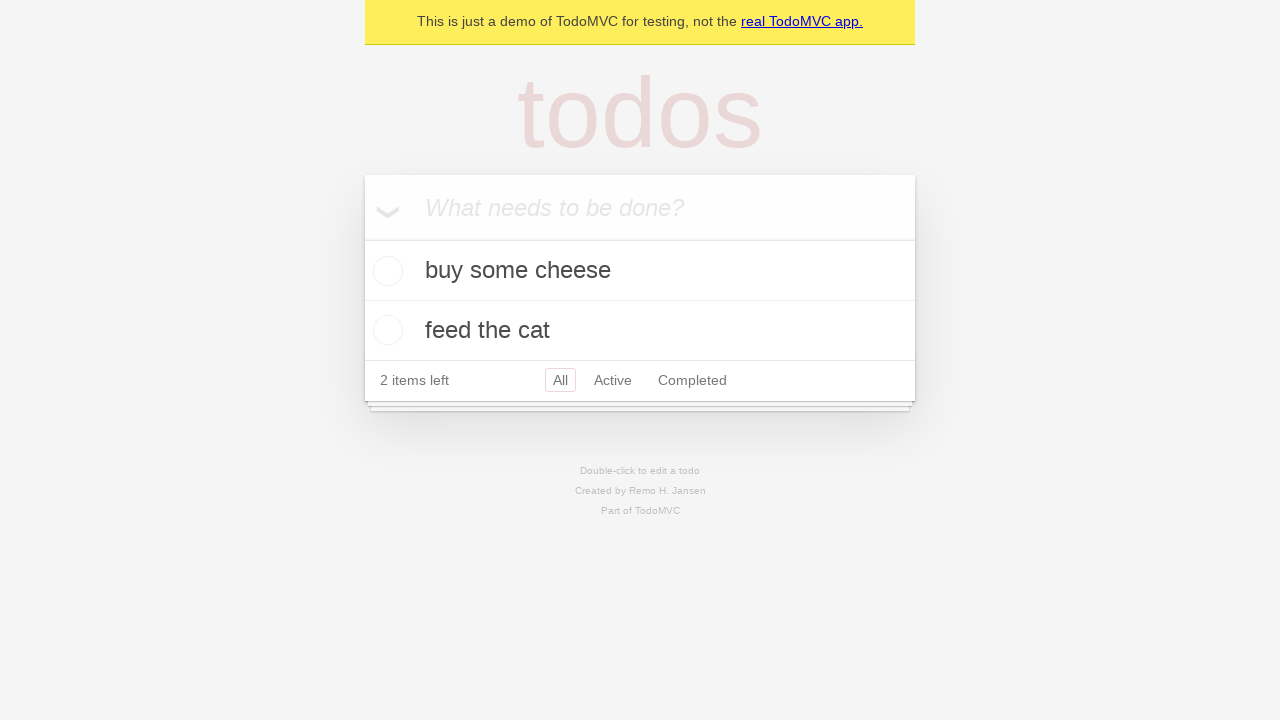

Checked first todo item as complete at (385, 271) on .todo-list li >> nth=0 >> .toggle
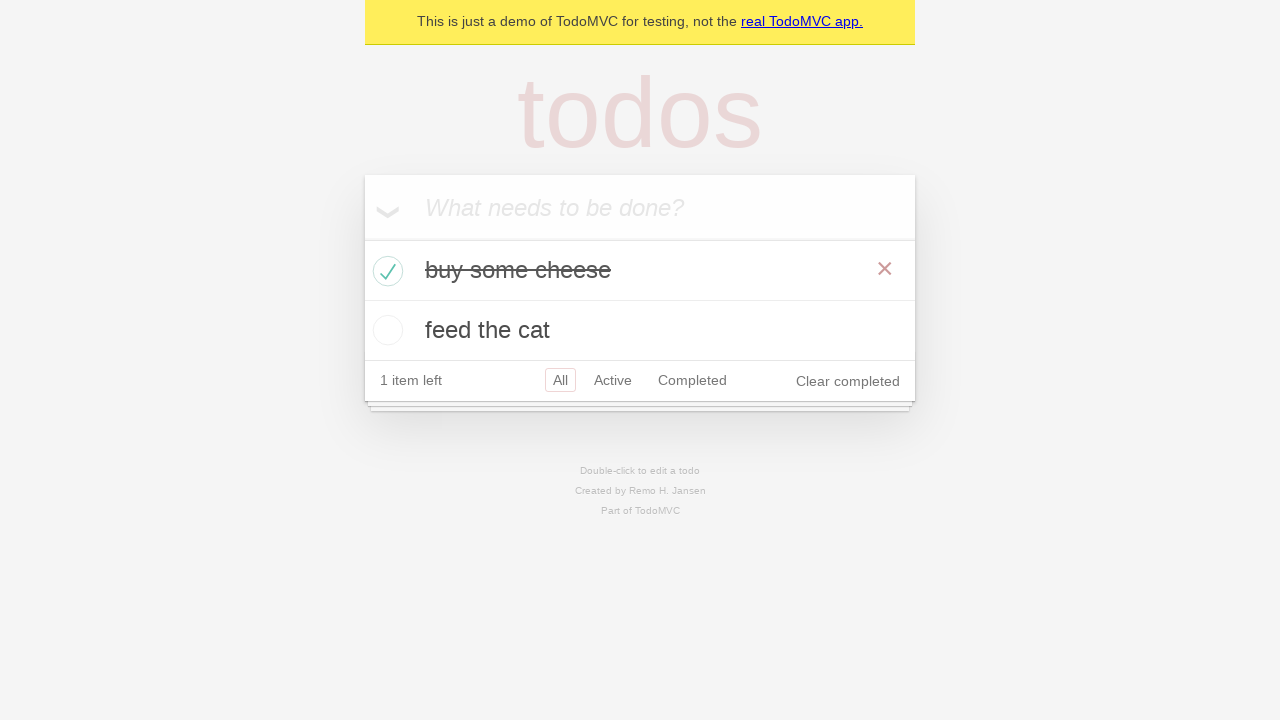

Reloaded page to test data persistence
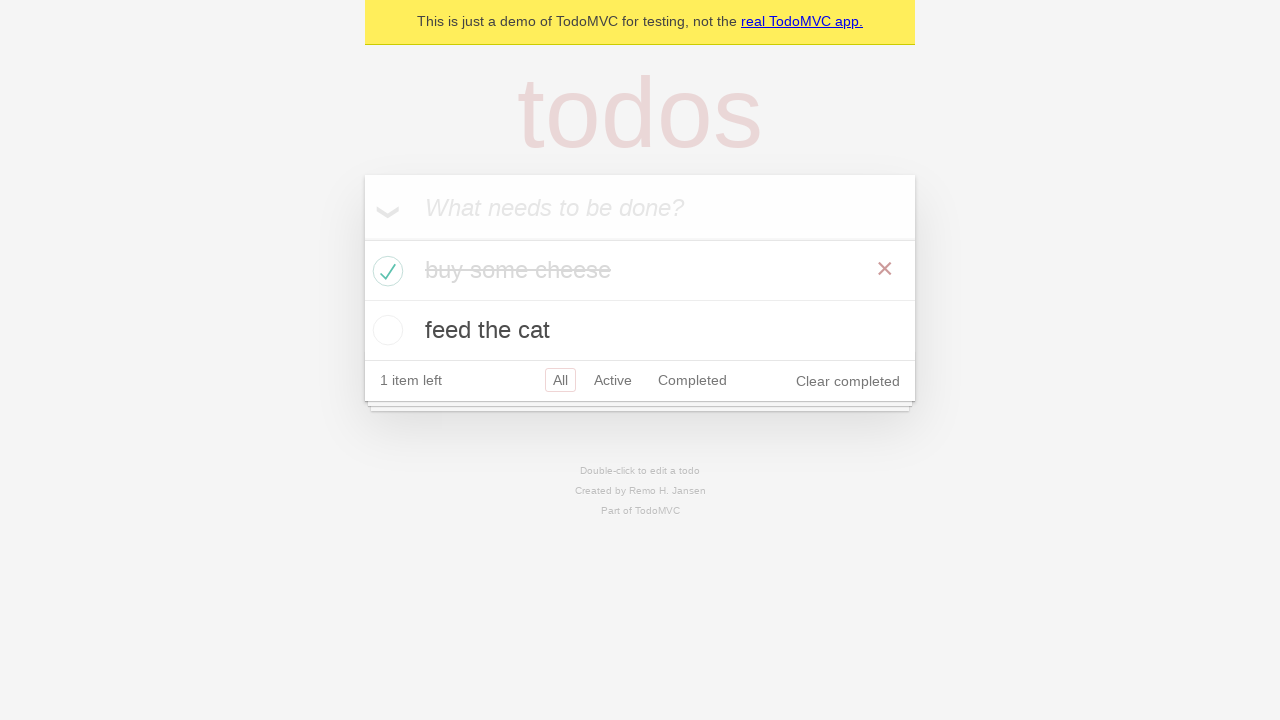

Waited for todo items to appear after page reload
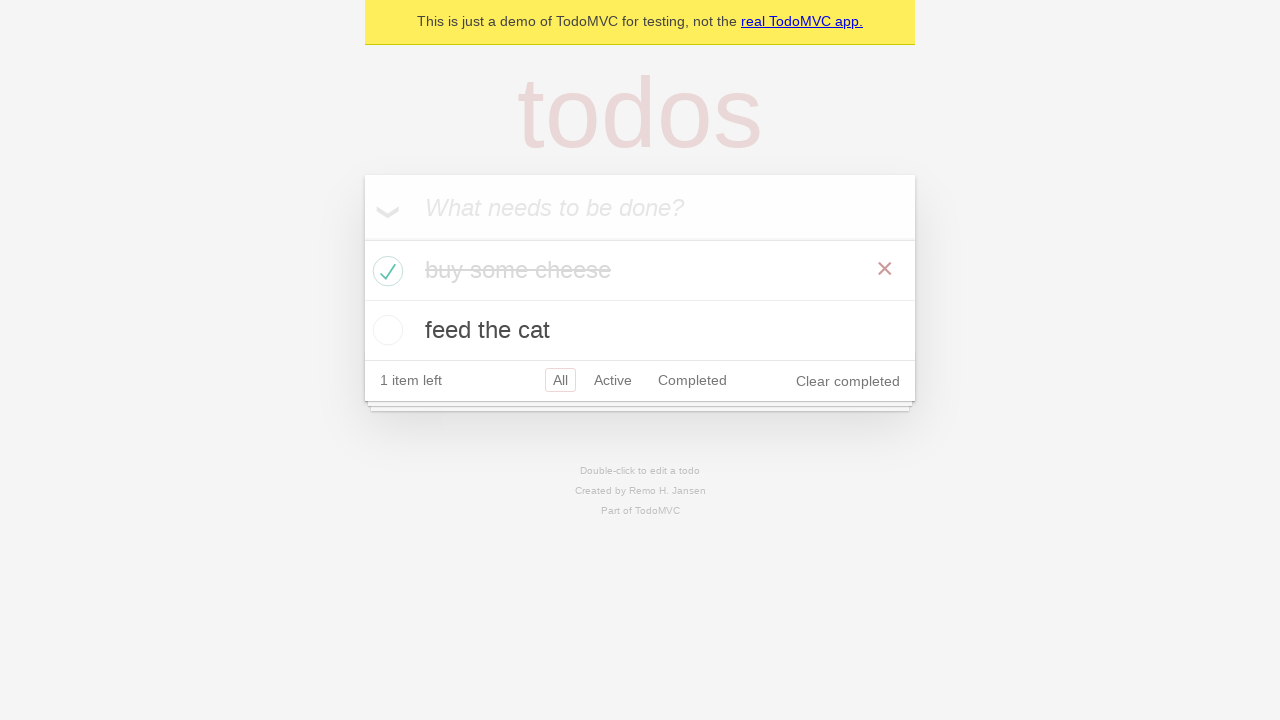

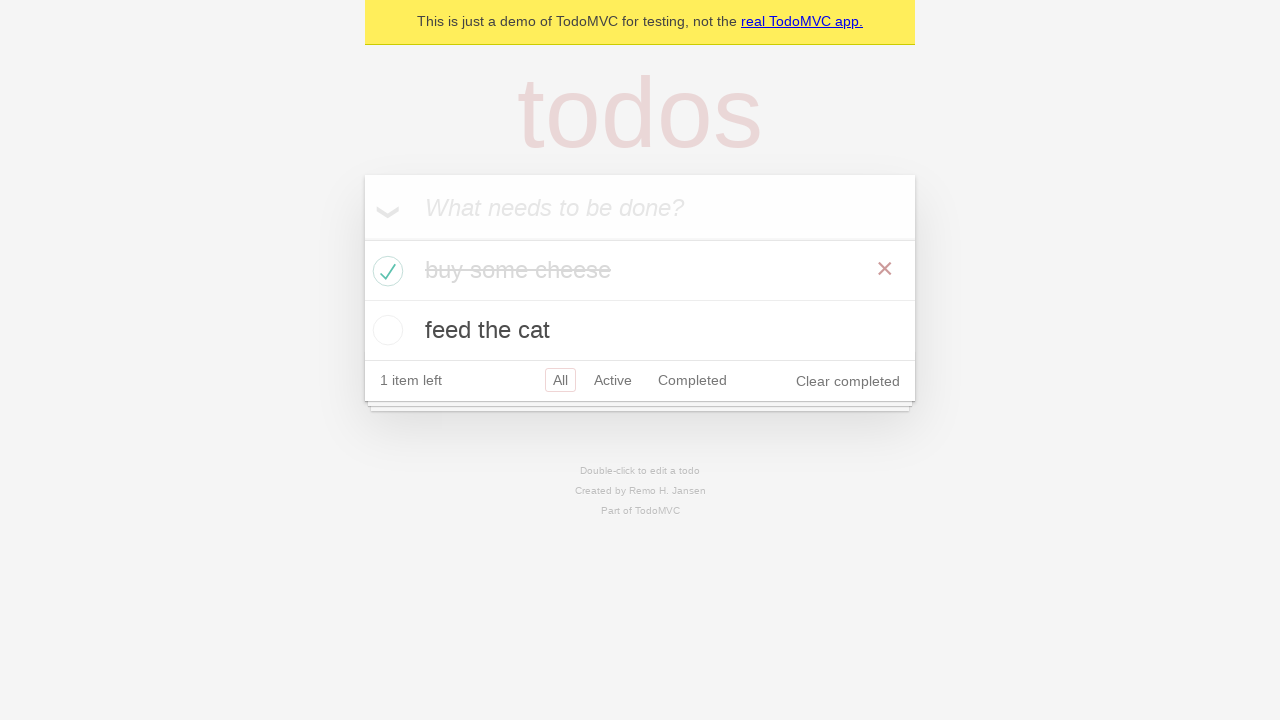